Tests clicking Check this button and then clicking a delayed element

Starting URL: https://omayo.blogspot.com/

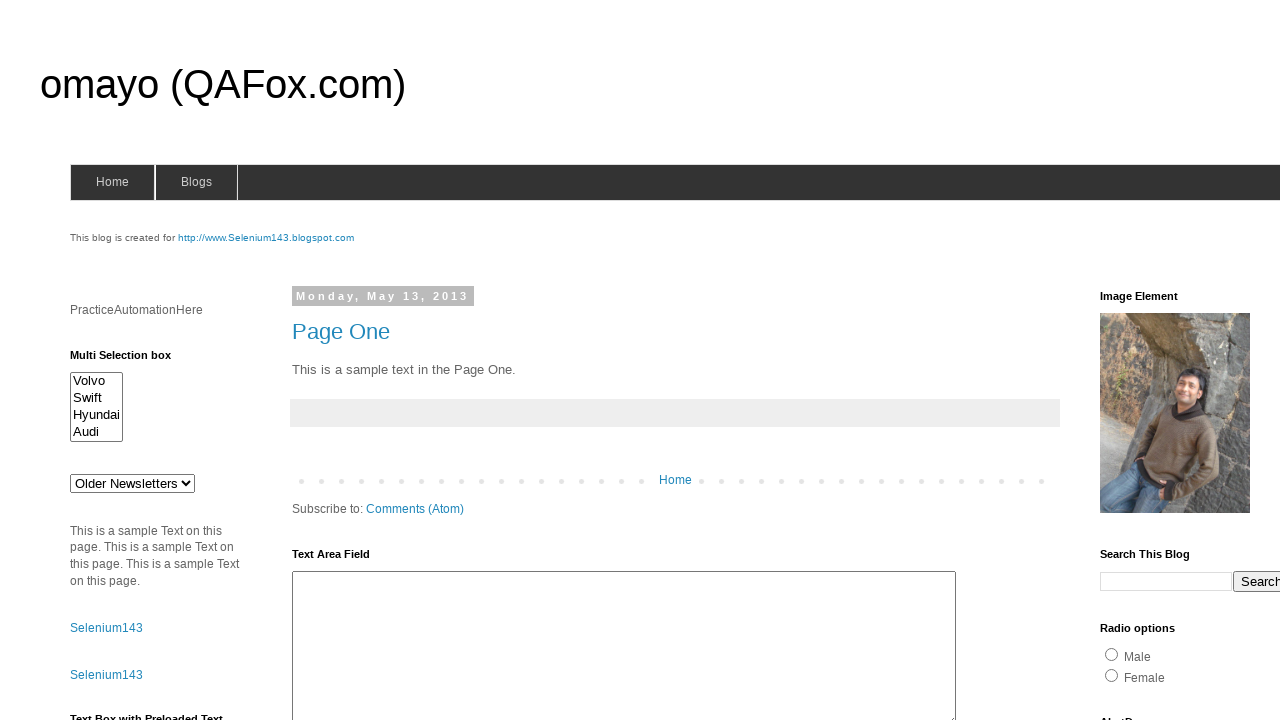

Located 'Check this' button
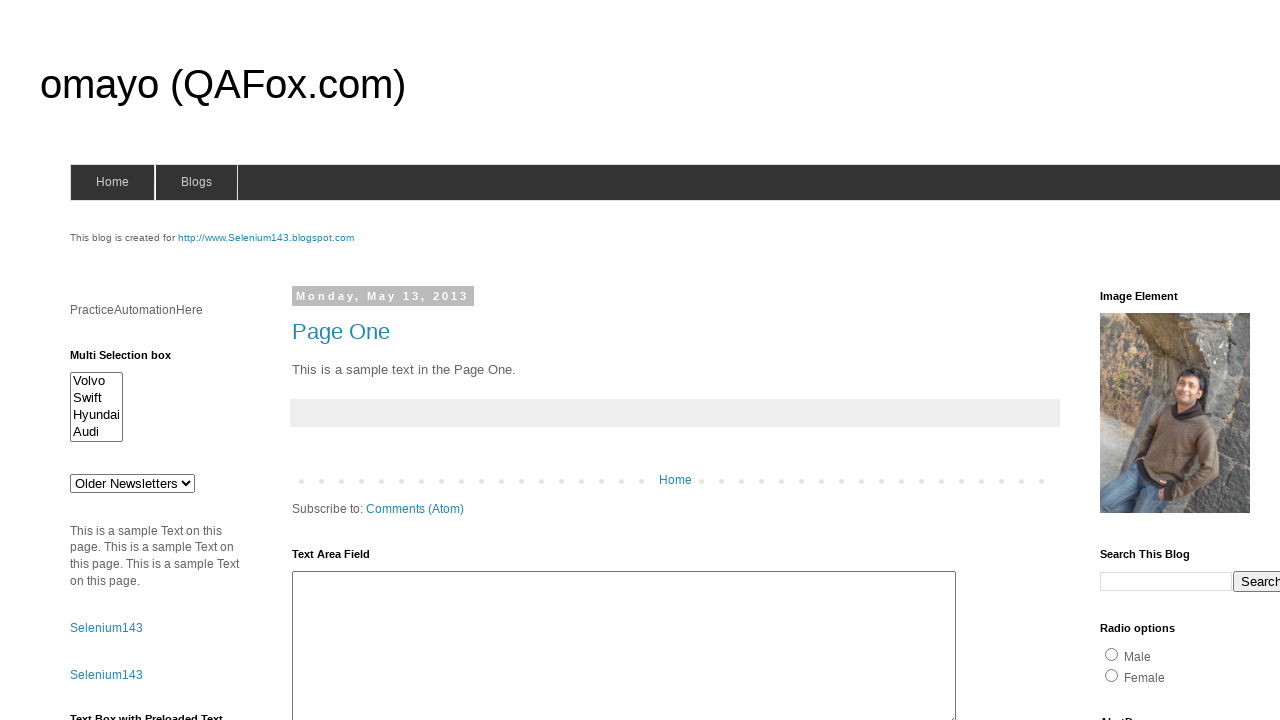

Scrolled 'Check this' button into view
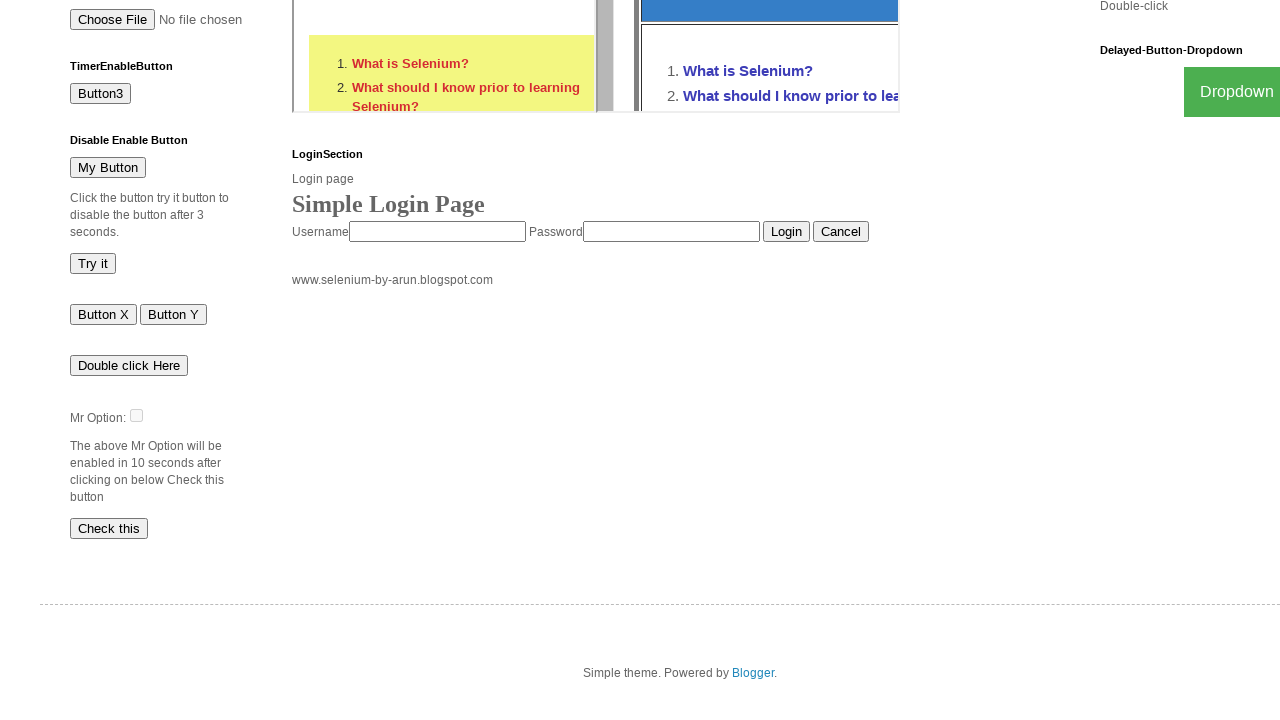

Clicked 'Check this' button at (109, 528) on button:has-text('Check this')
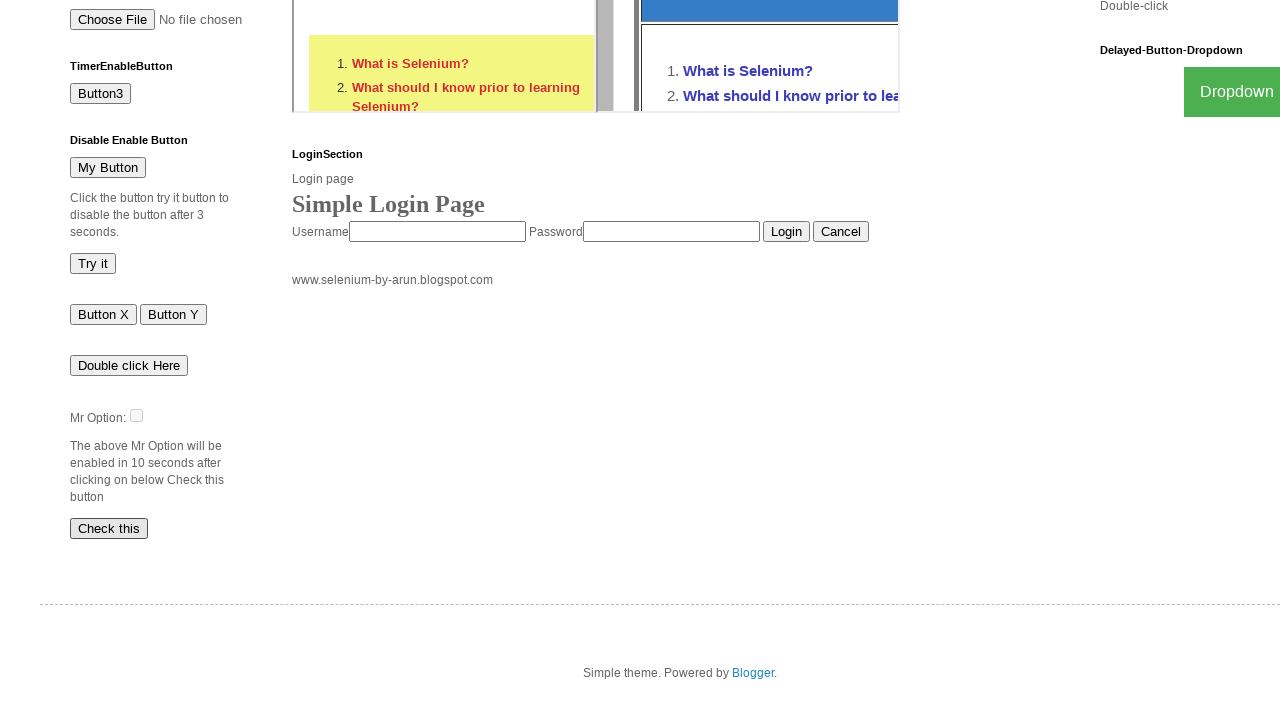

Waited for delayed element #dte to appear
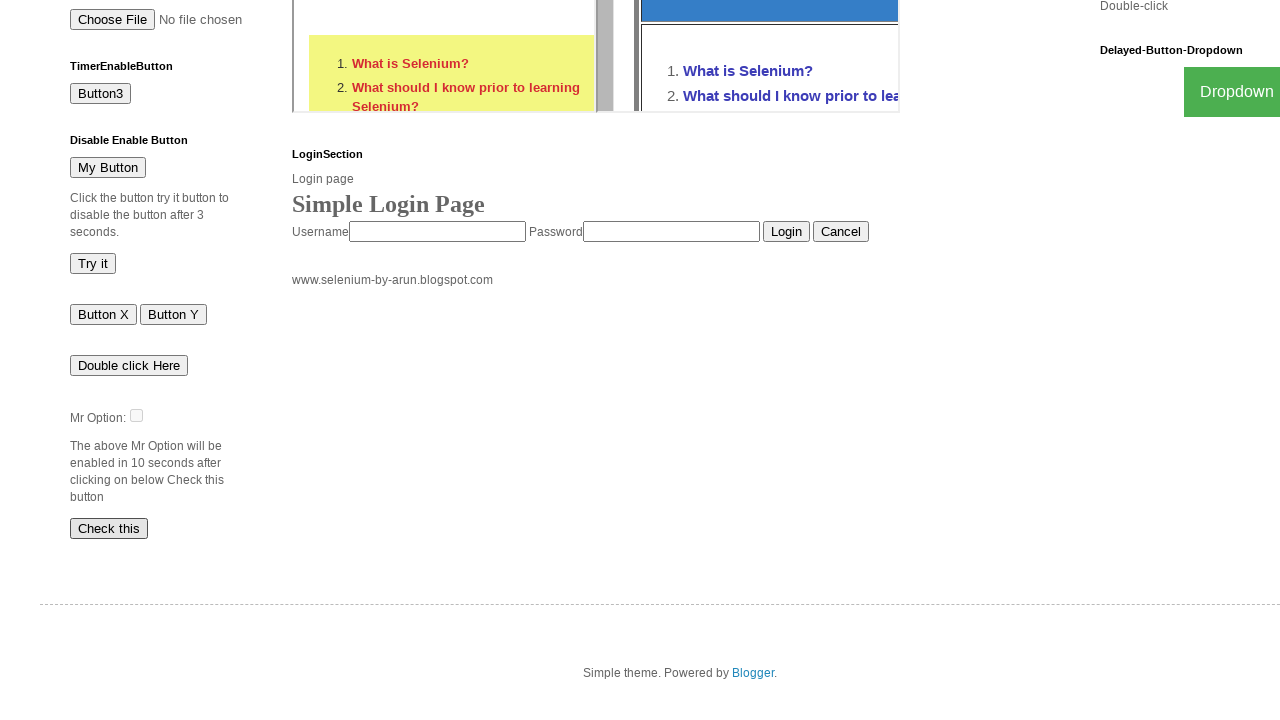

Clicked delayed element #dte at (136, 415) on #dte
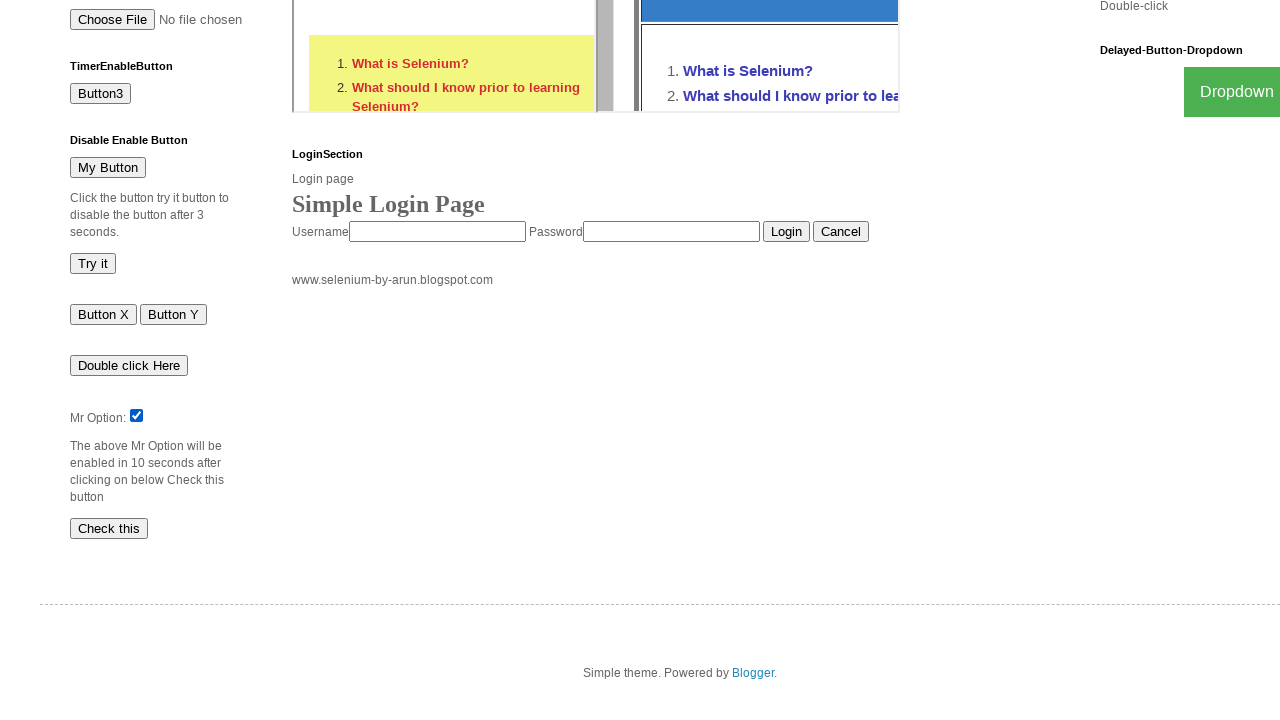

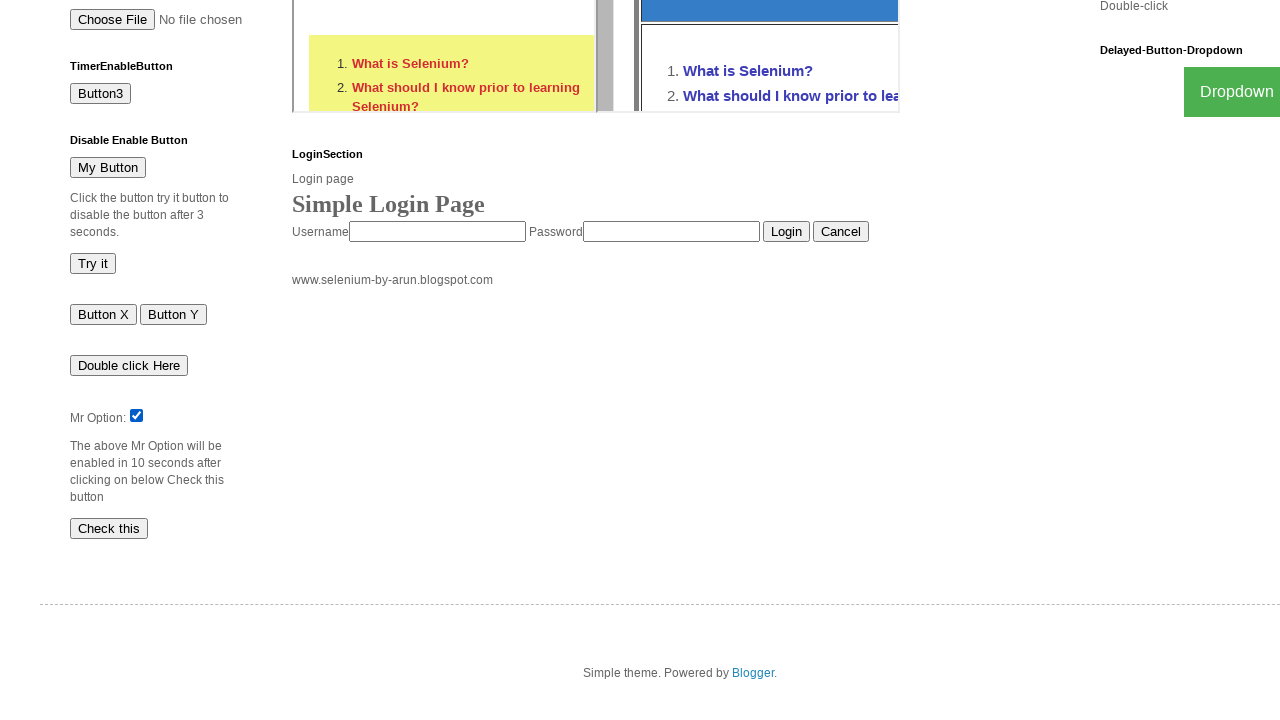